Tests right-click (context click) functionality by performing a right-click on a button and verifying the confirmation message appears

Starting URL: https://demoqa.com/buttons

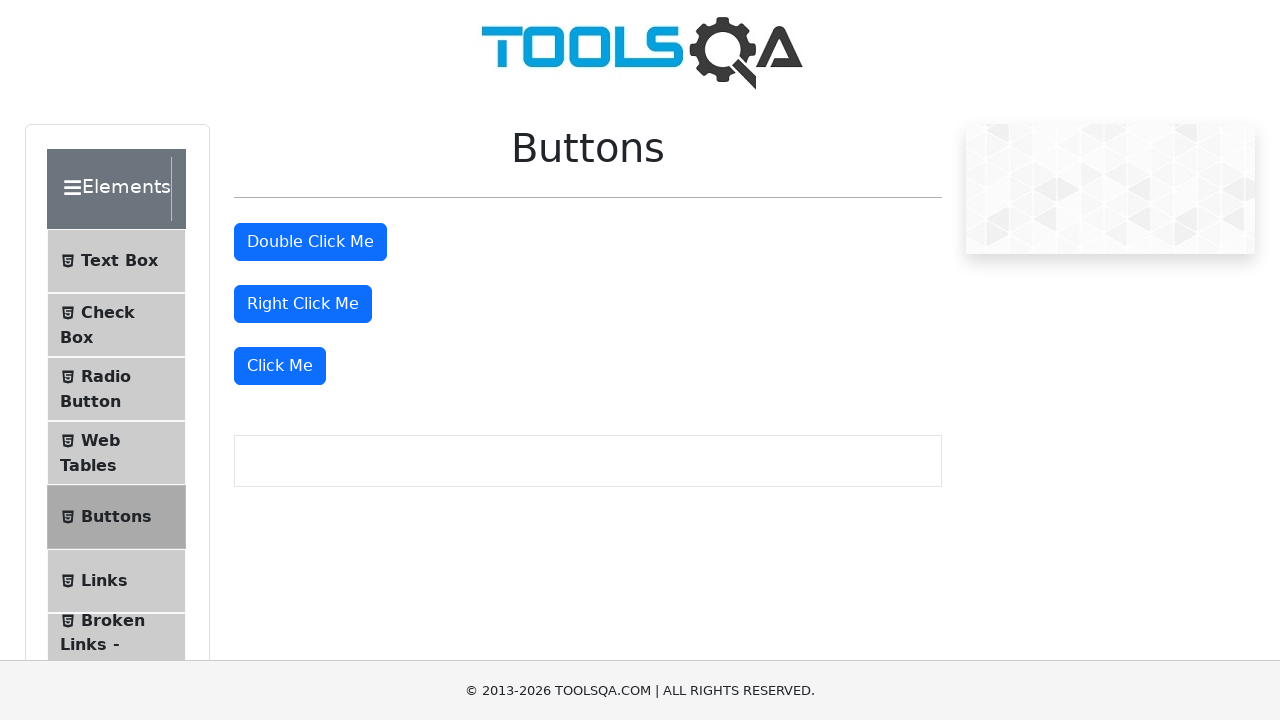

Navigated to https://demoqa.com/buttons
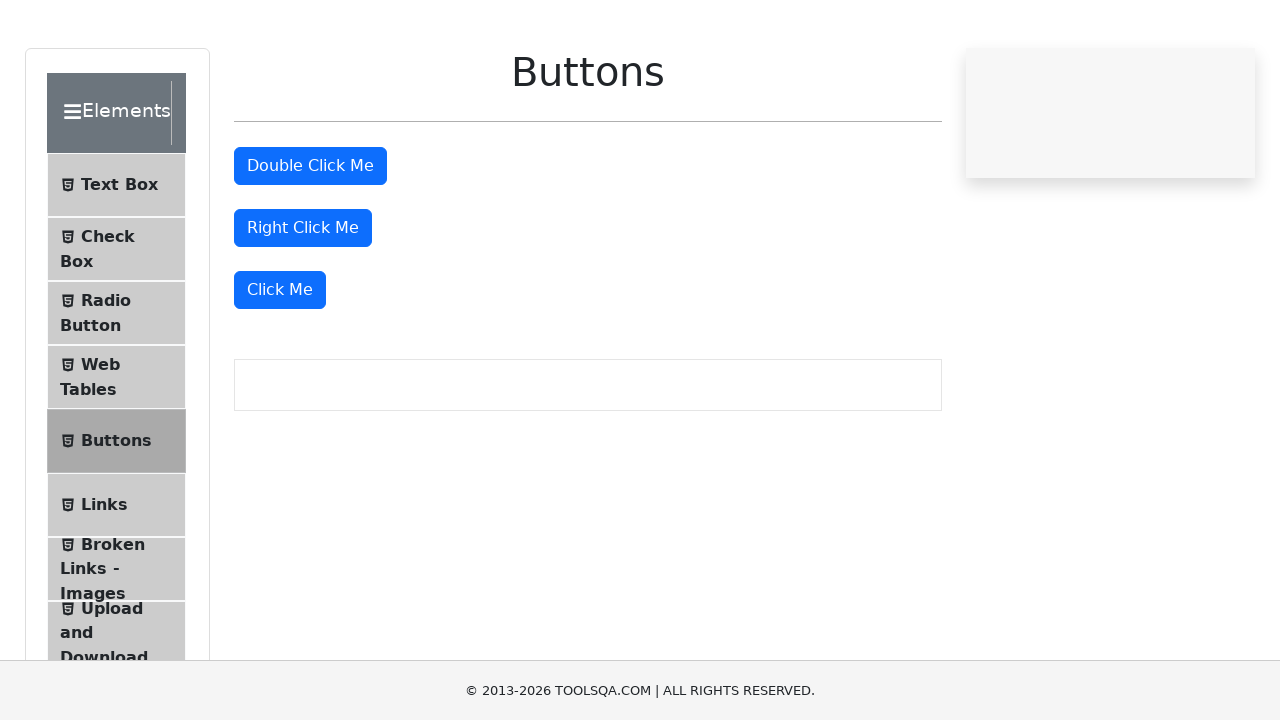

Right-clicked the right-click button at (303, 304) on button#rightClickBtn
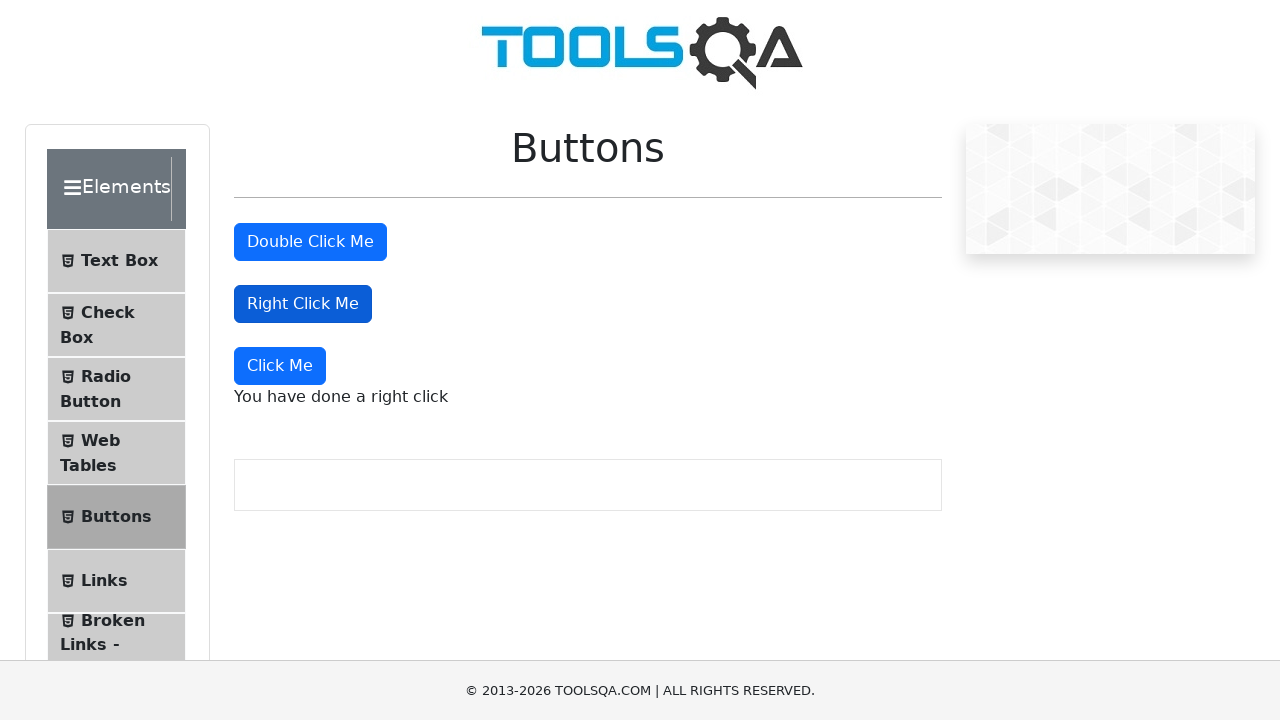

Context menu confirmation message appeared
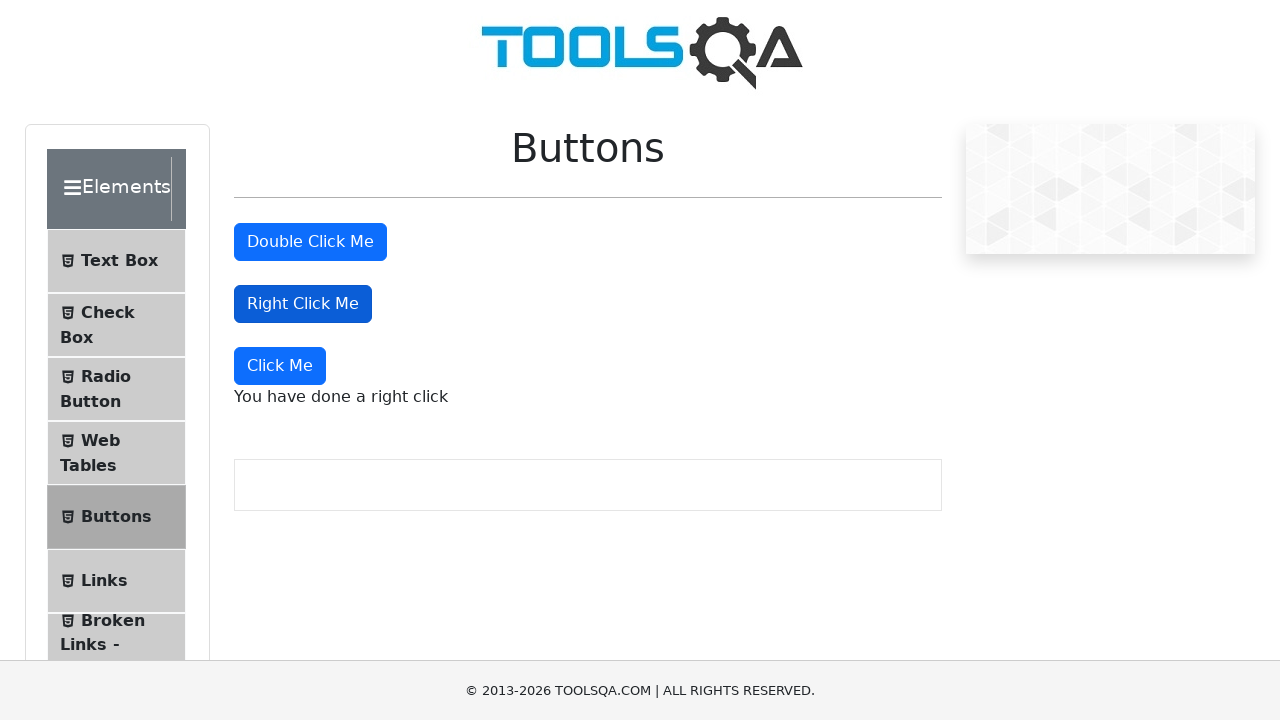

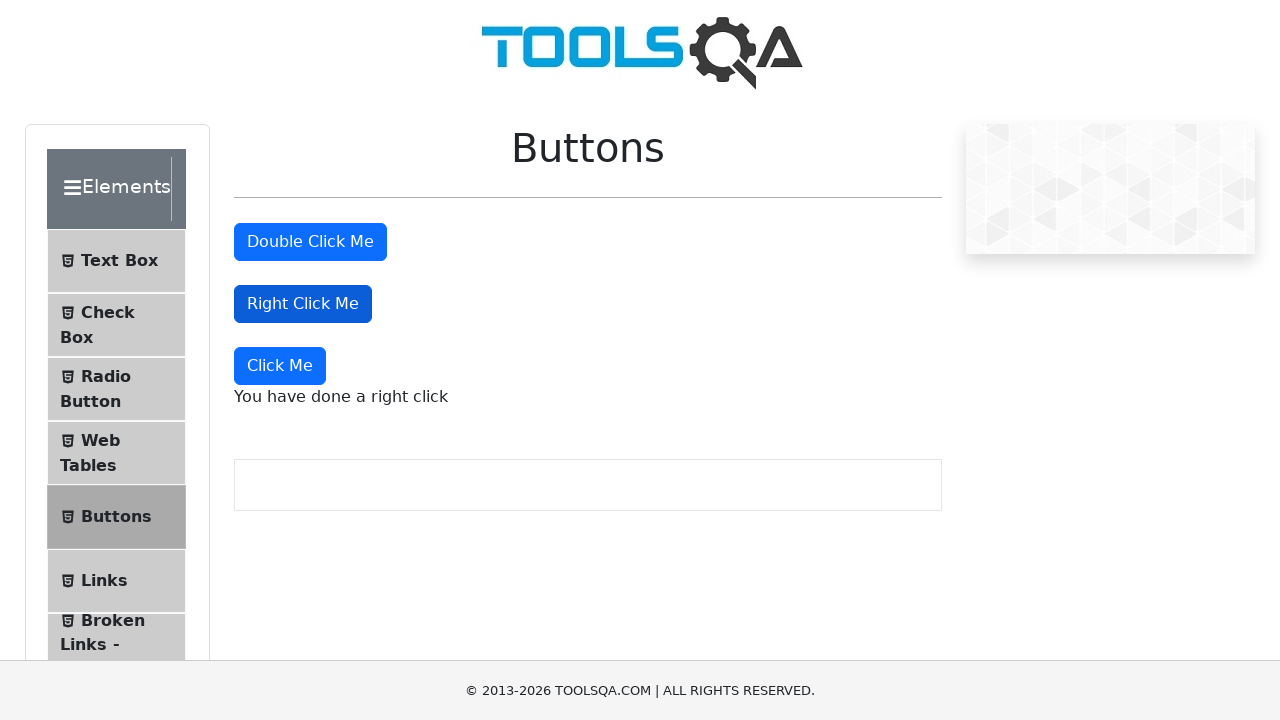